Navigates to the status codes page and verifies the heading text

Starting URL: https://the-internet.herokuapp.com

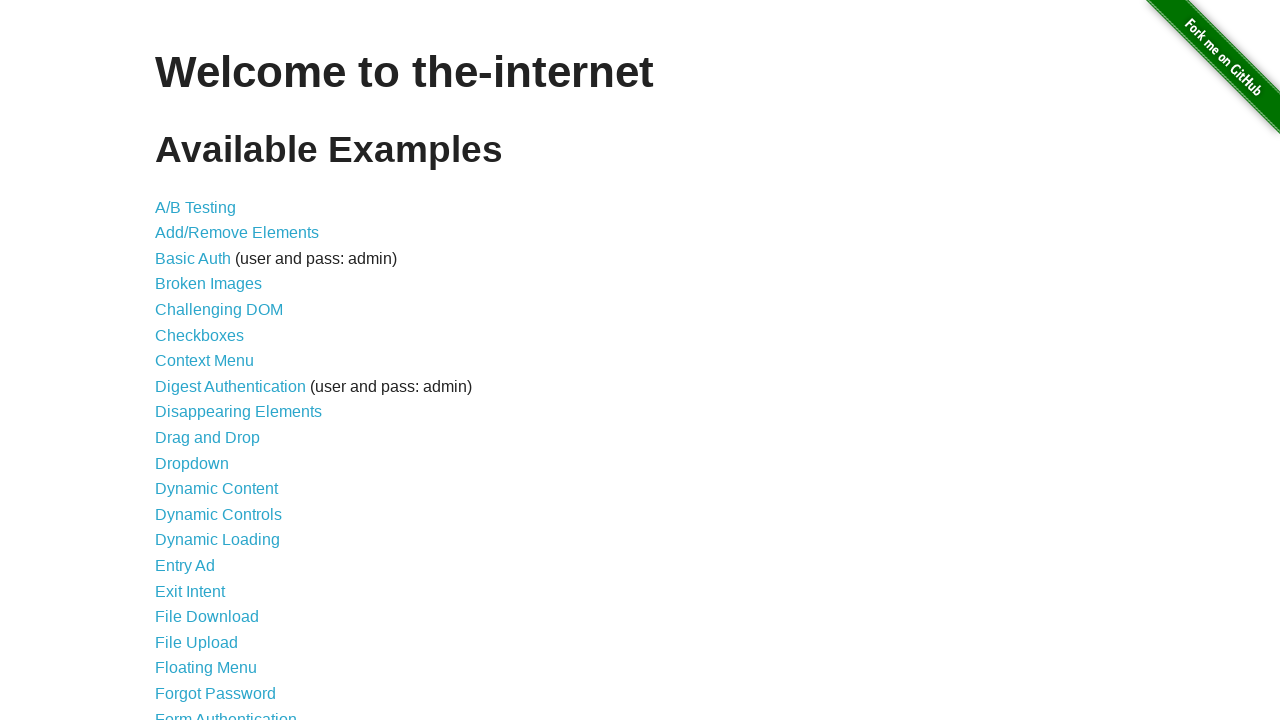

Clicked on status codes link at (203, 600) on a[href="/status_codes"]
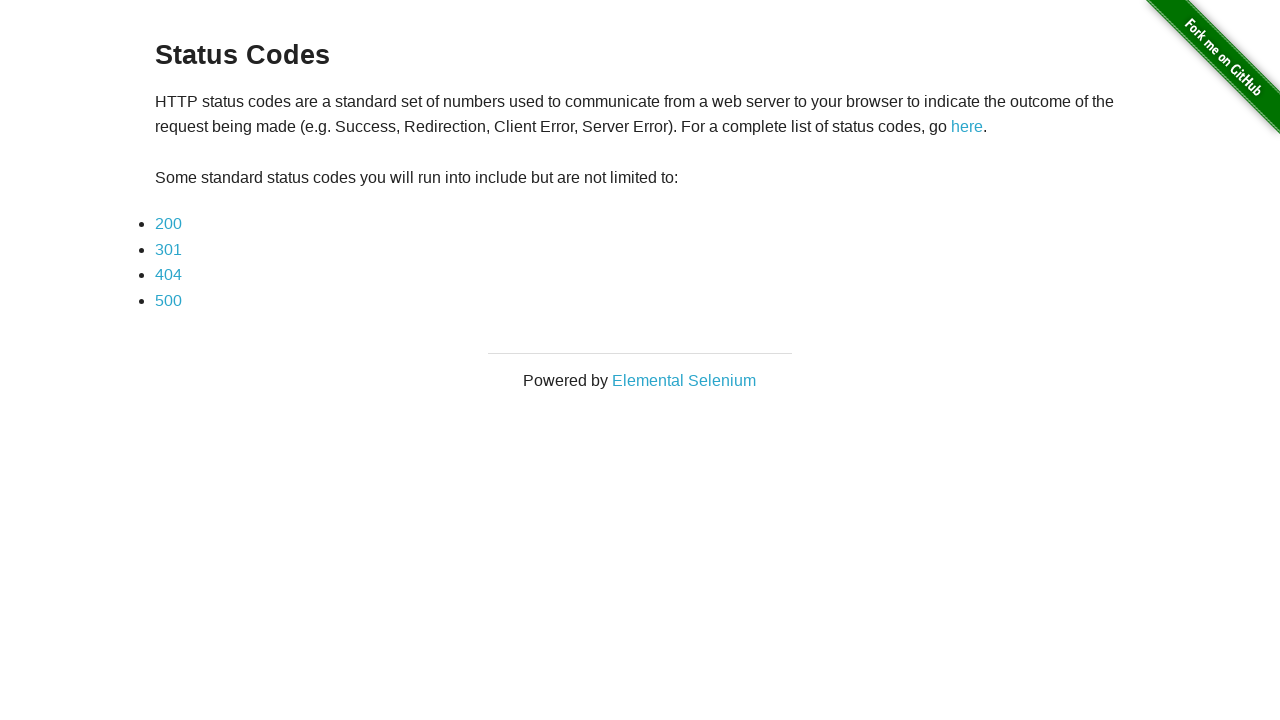

Status codes page heading loaded
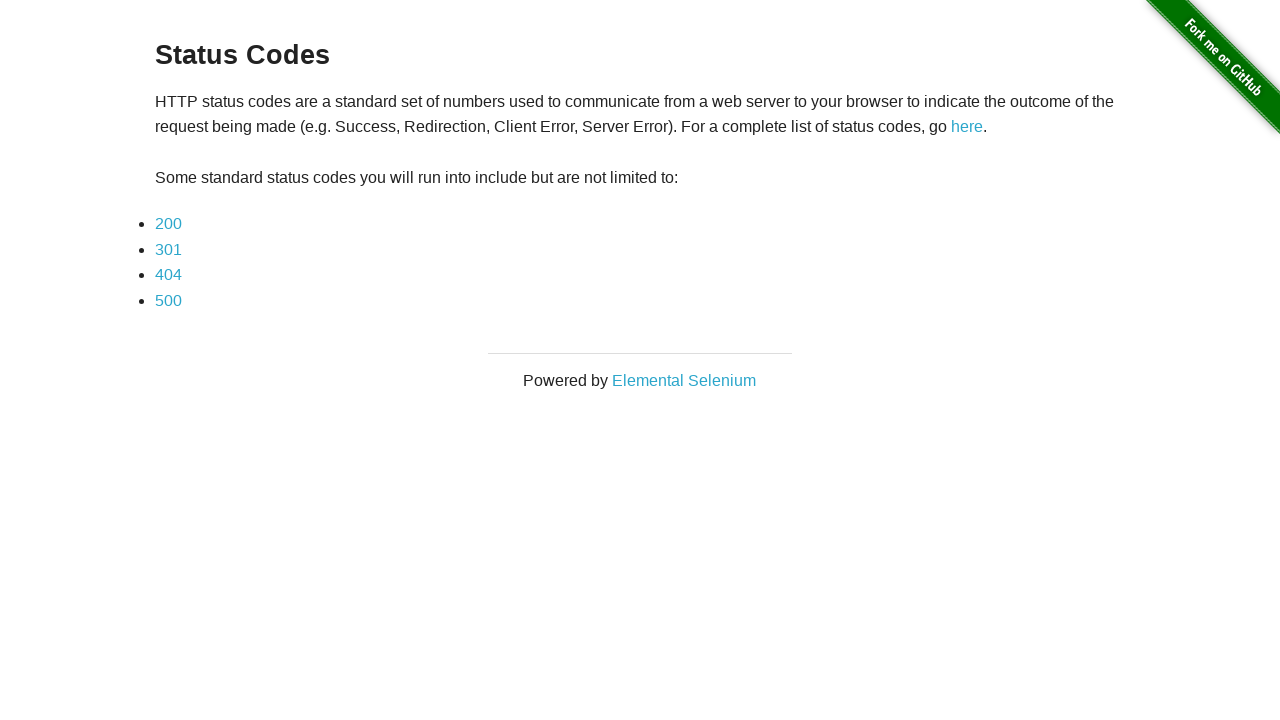

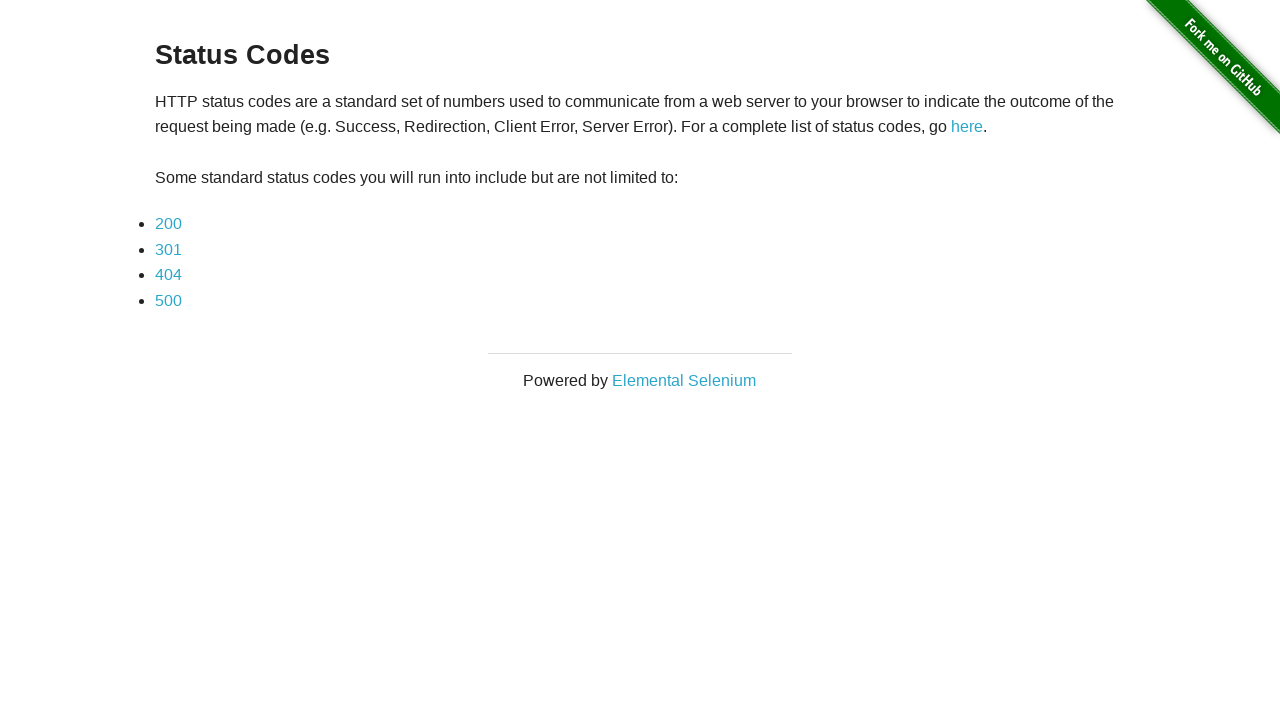